Tests iframe handling by switching between single and nested iframes, filling text inputs in each frame

Starting URL: http://demo.automationtesting.in/Frames.html

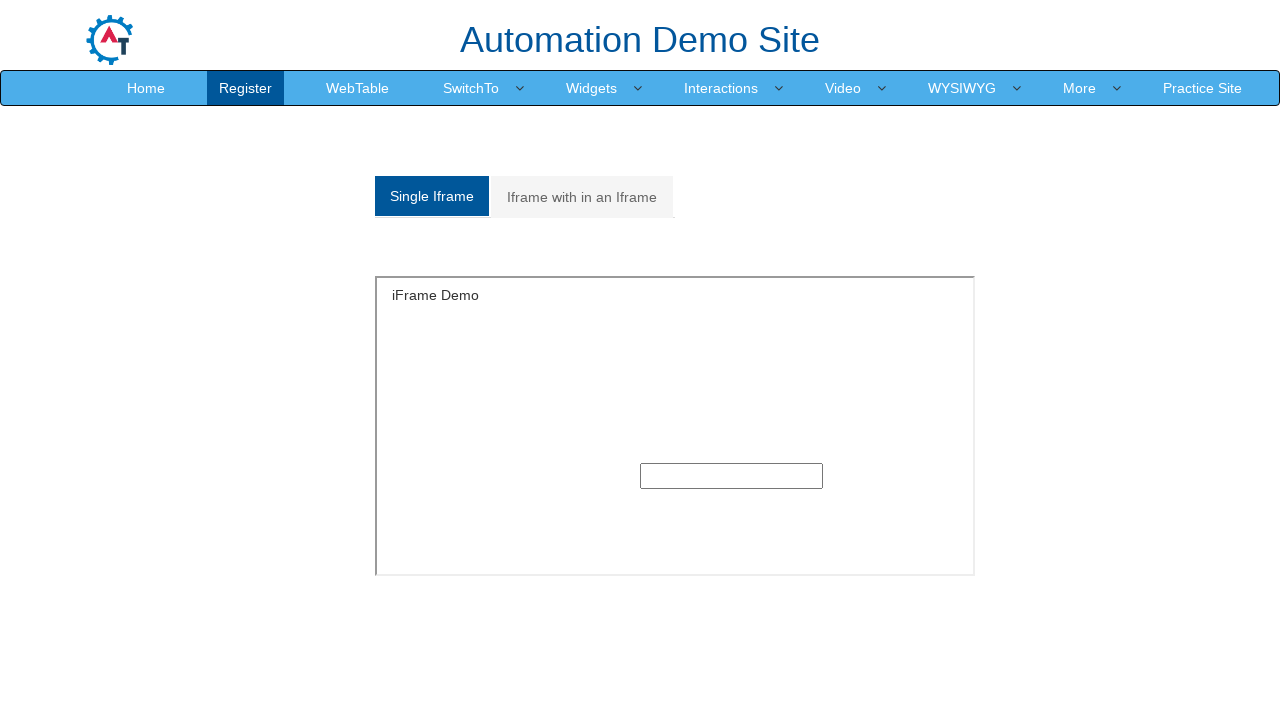

Located single frame 'SingleFrame'
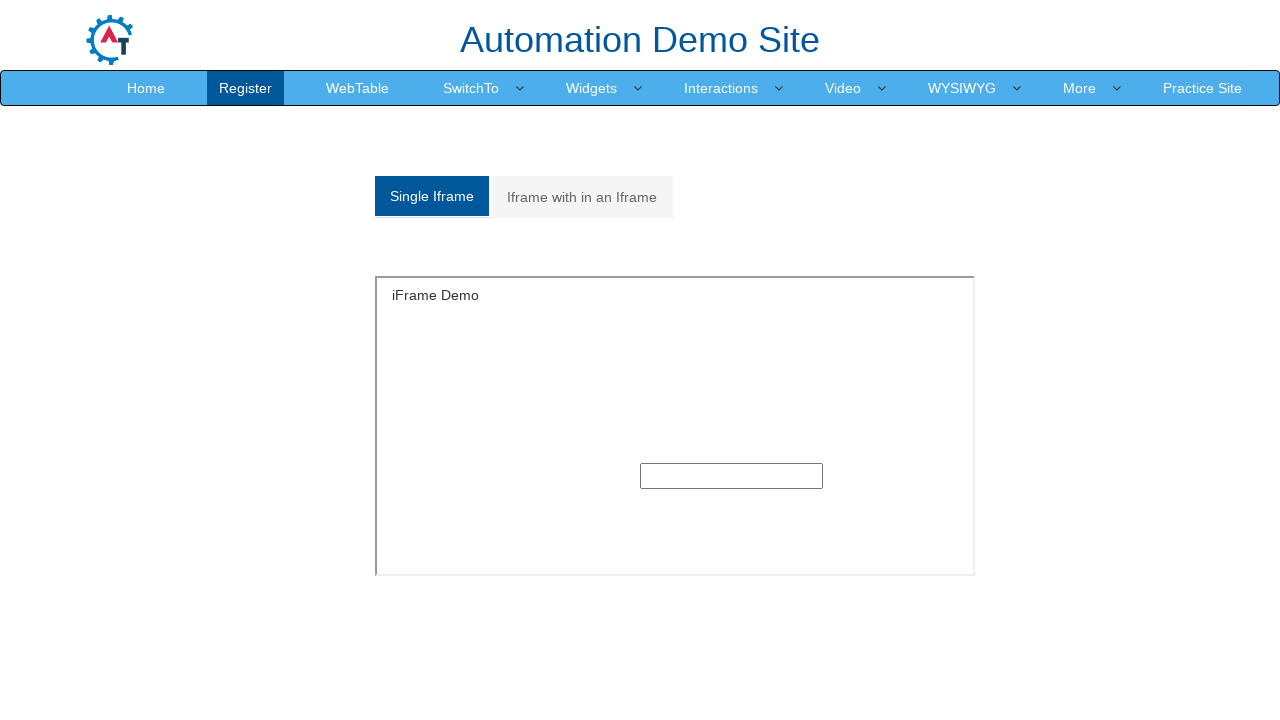

Filled text input in single frame with 'Ravindhar' on (//input[@type='text'])[1]
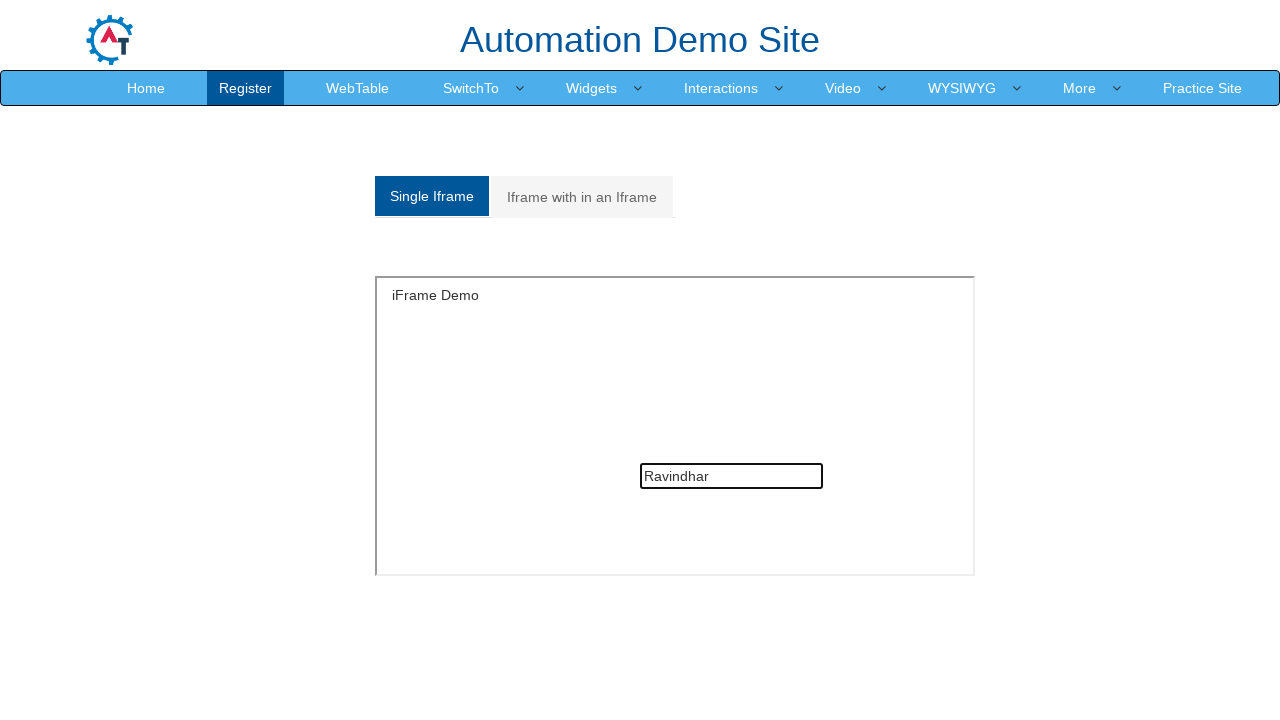

Clicked on 'Iframe with in an Iframe' tab at (582, 197) on xpath=//a[text()='Iframe with in an Iframe']
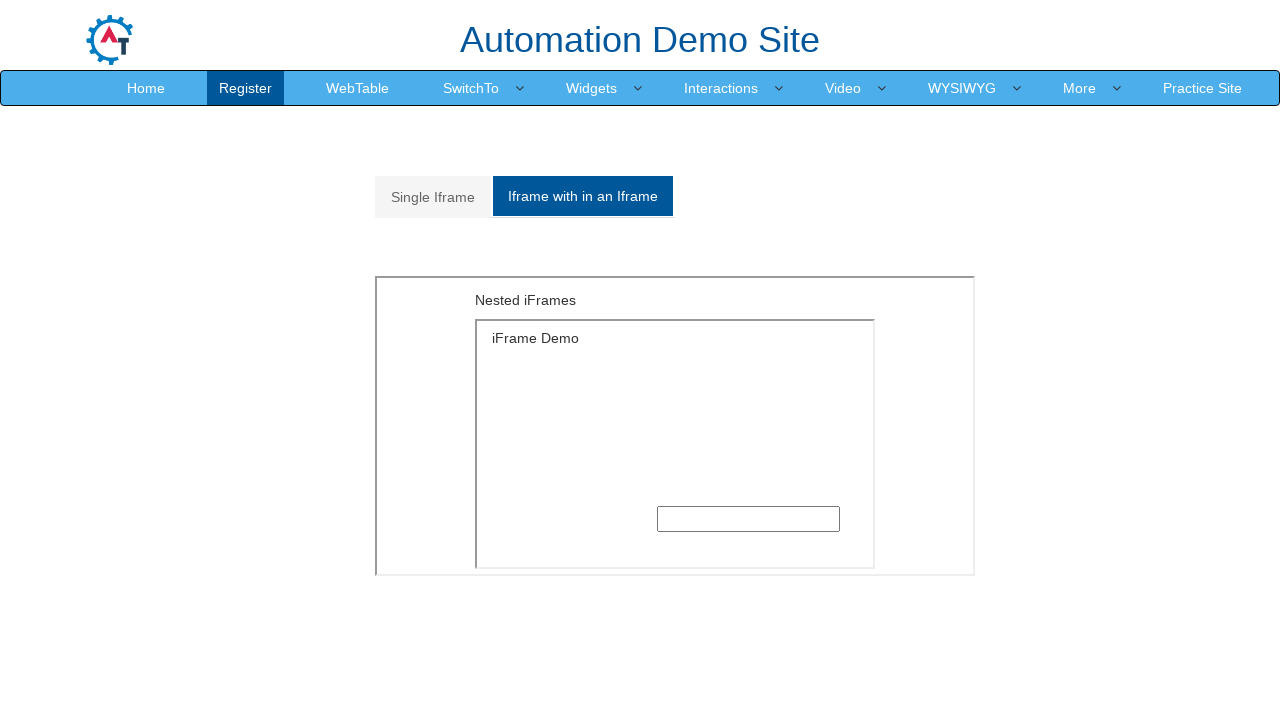

Located outer nested iframe with src='MultipleFrames.html'
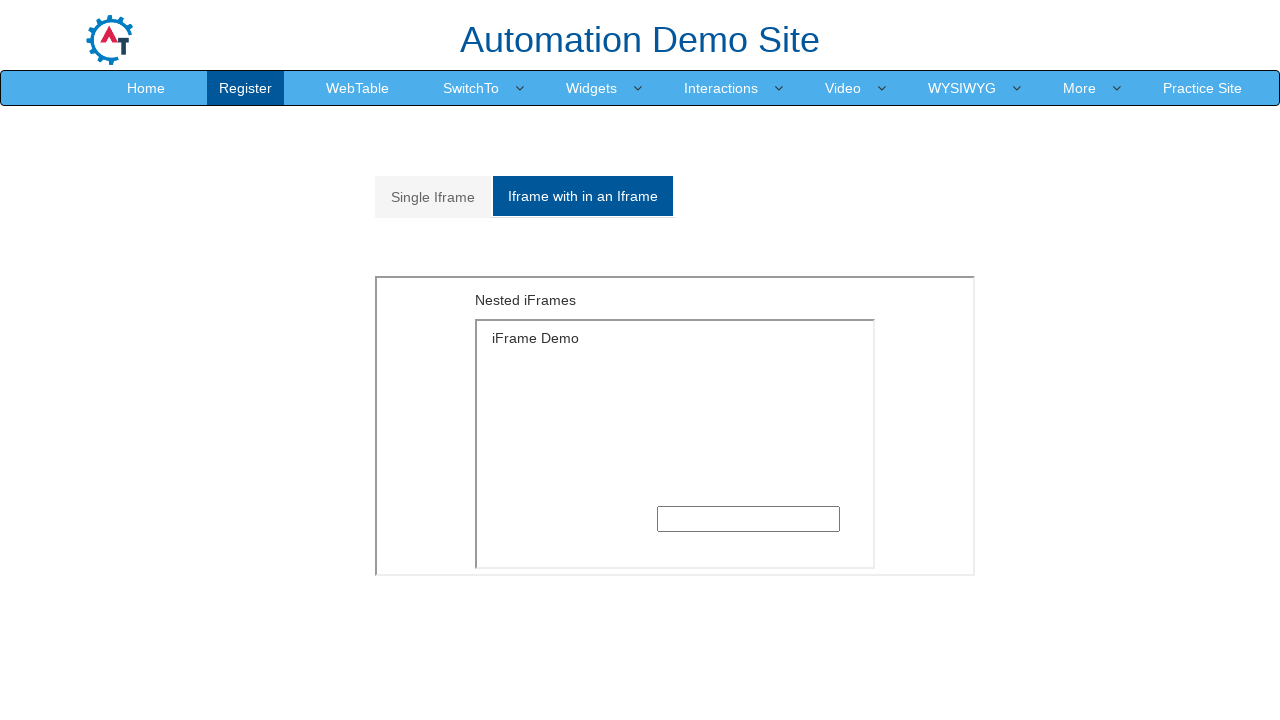

Located inner nested iframe
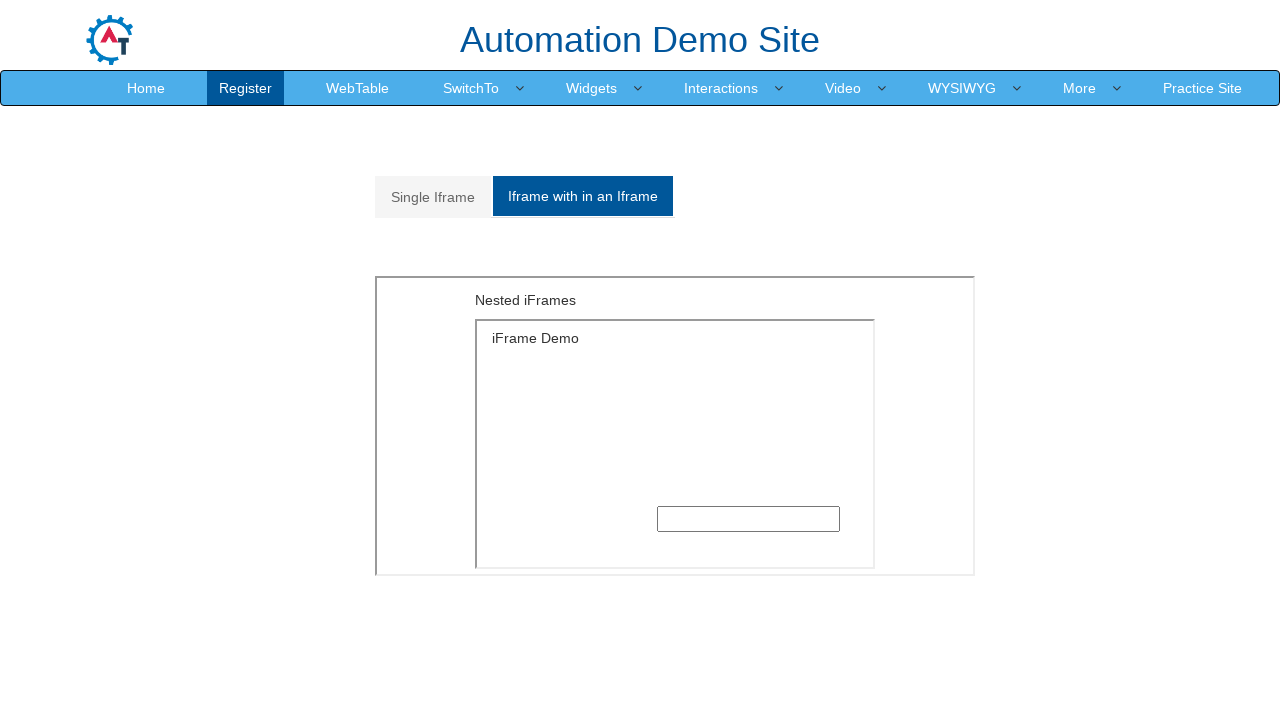

Filled text input in nested iframe with 'Vanduruchiiiii' on xpath=//iframe[@src='MultipleFrames.html'] >> internal:control=enter-frame >> xp
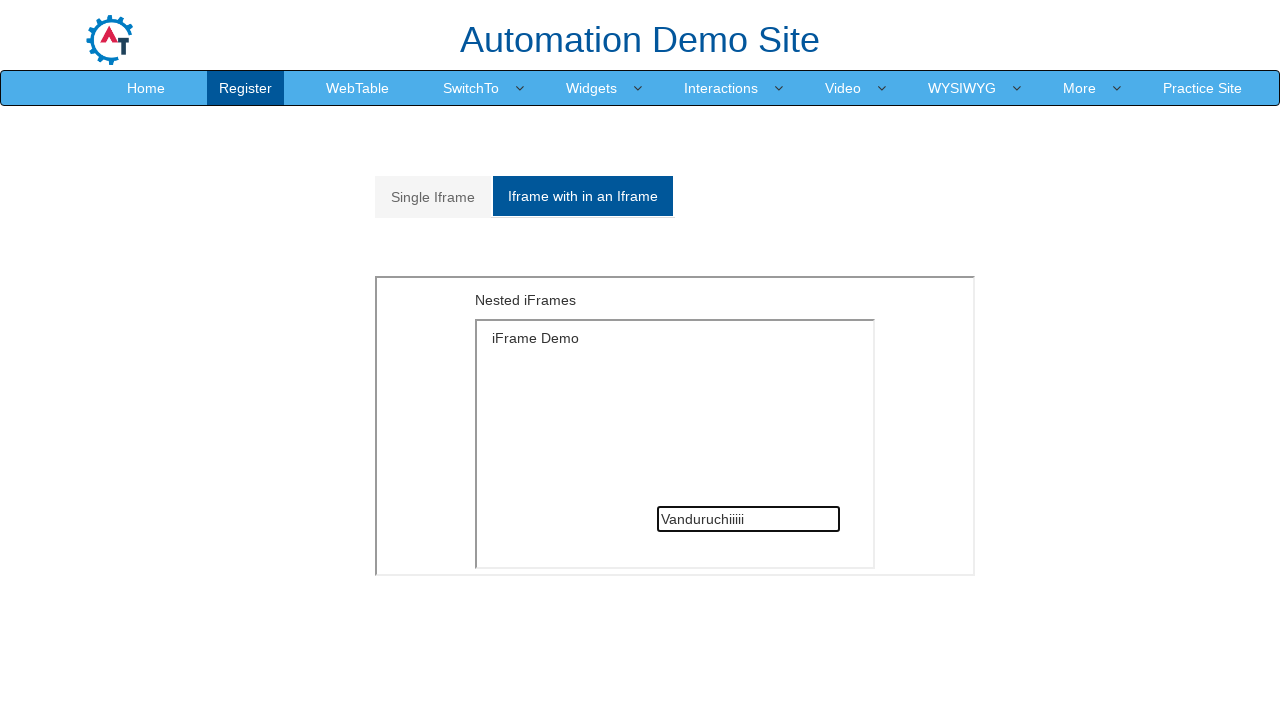

Counted total iframes on page: 9
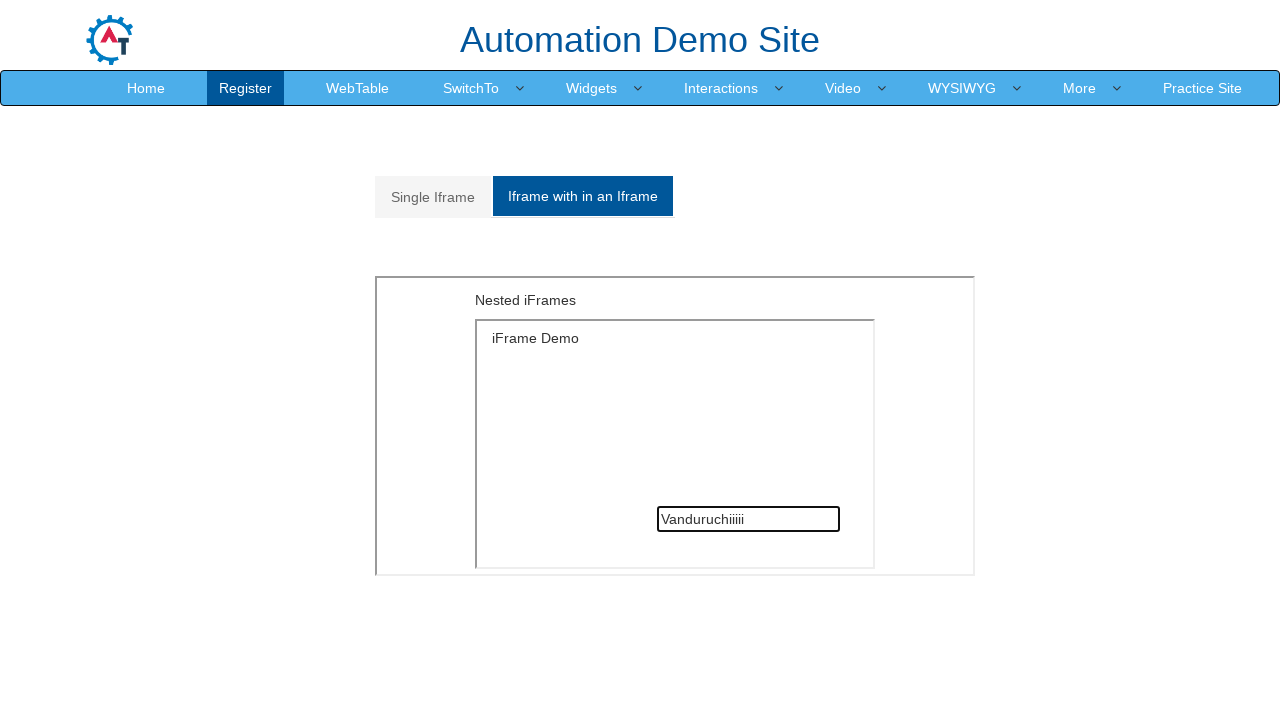

Printed iframe count: 9
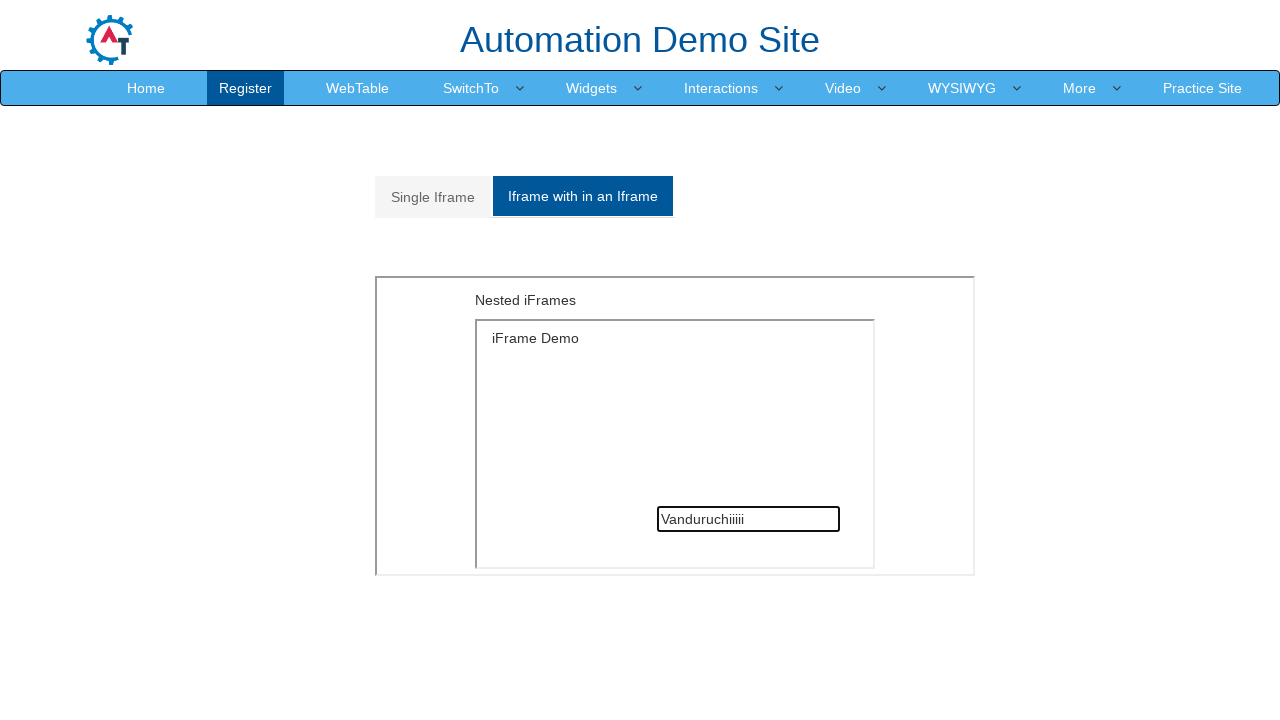

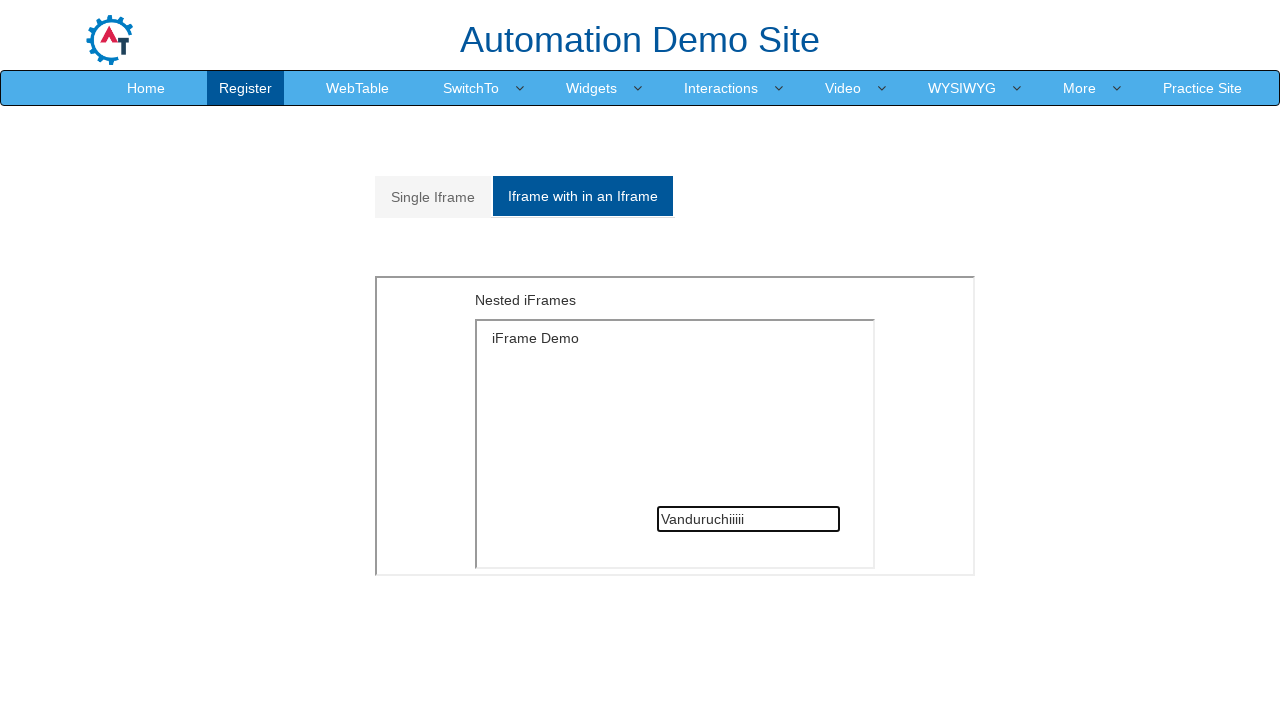